Tests drag and drop functionality by dragging an element to a droppable area and verifying the drop was successful

Starting URL: https://www.qa-practice.com/elements/dragndrop/boxes

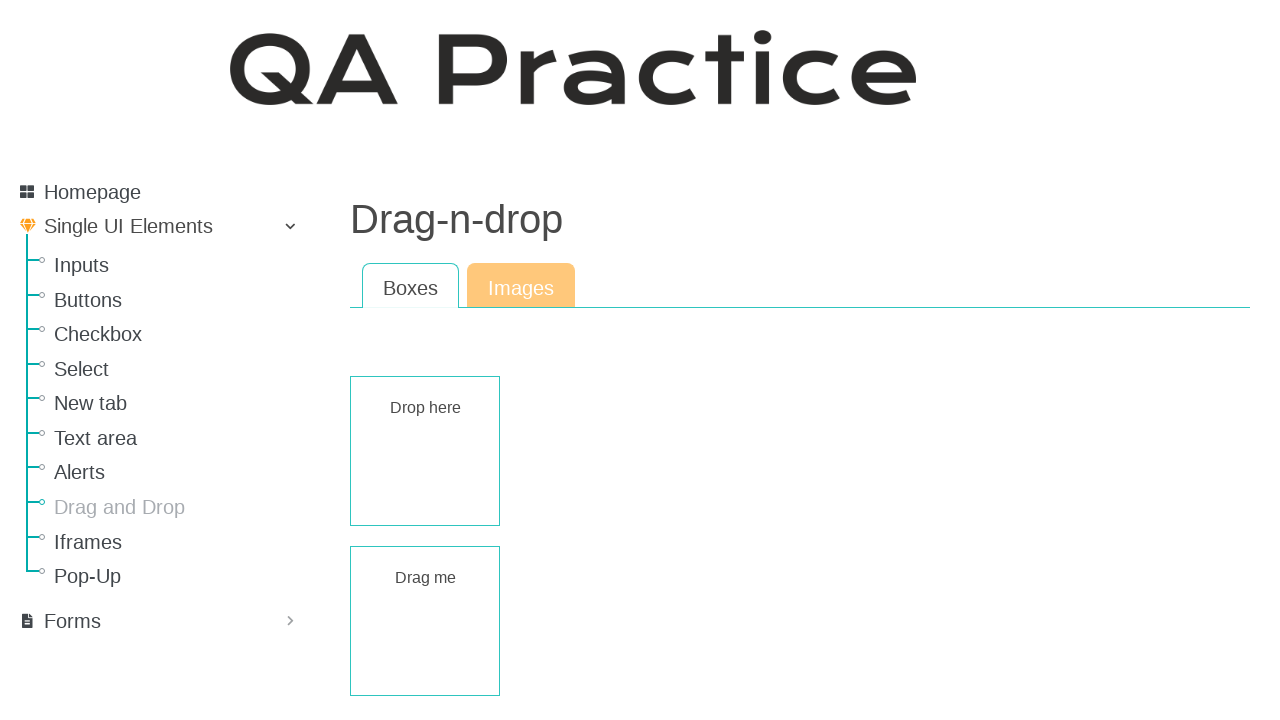

Verified page heading displays 'Drag-n-drop'
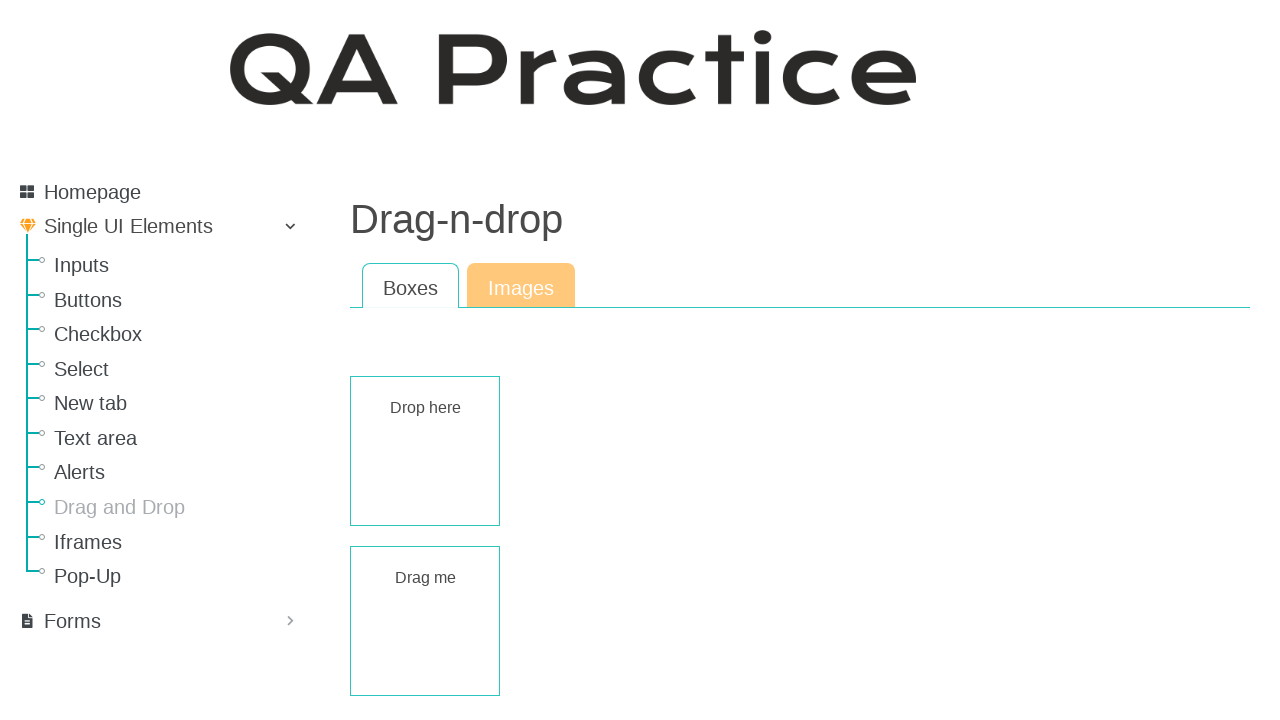

Dragged element from #rect-draggable to #rect-droppable at (425, 451)
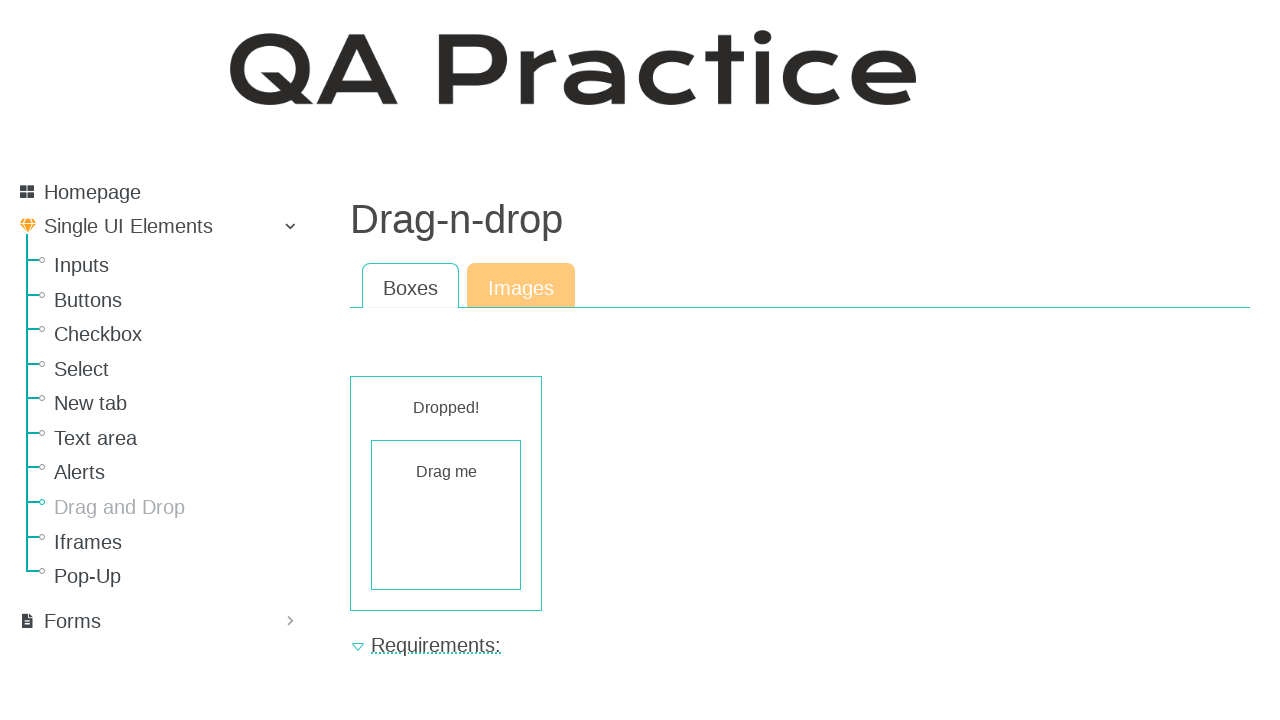

Verified dragged element is now inside droppable area with text 'Drag me'
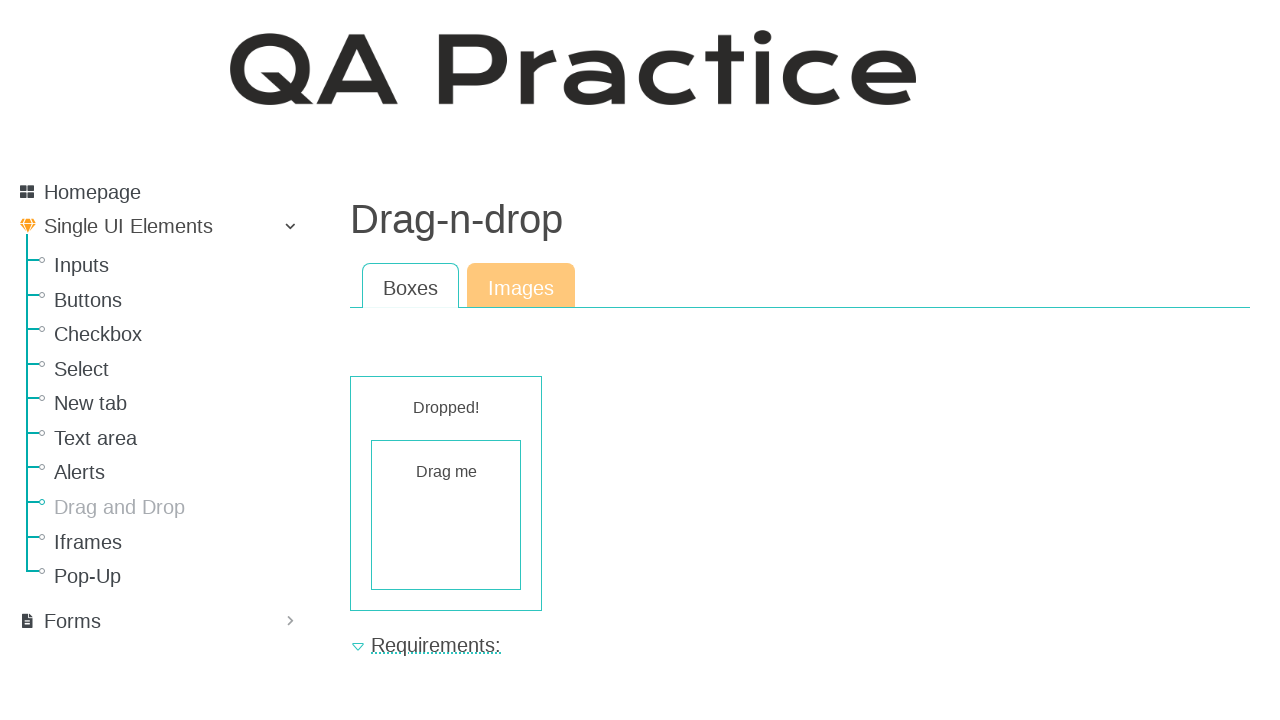

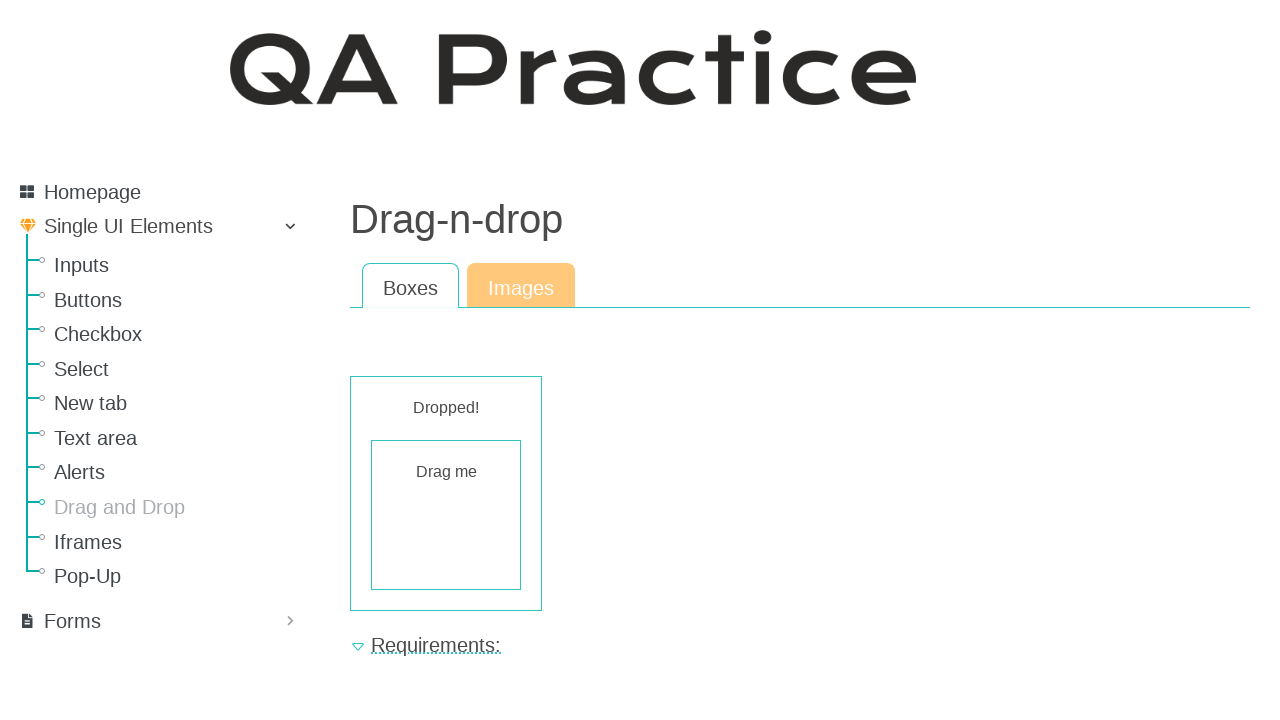